Validates basic page properties including title and URL of an OpenCart demo site

Starting URL: https://naveenautomationlabs.com/opencart/

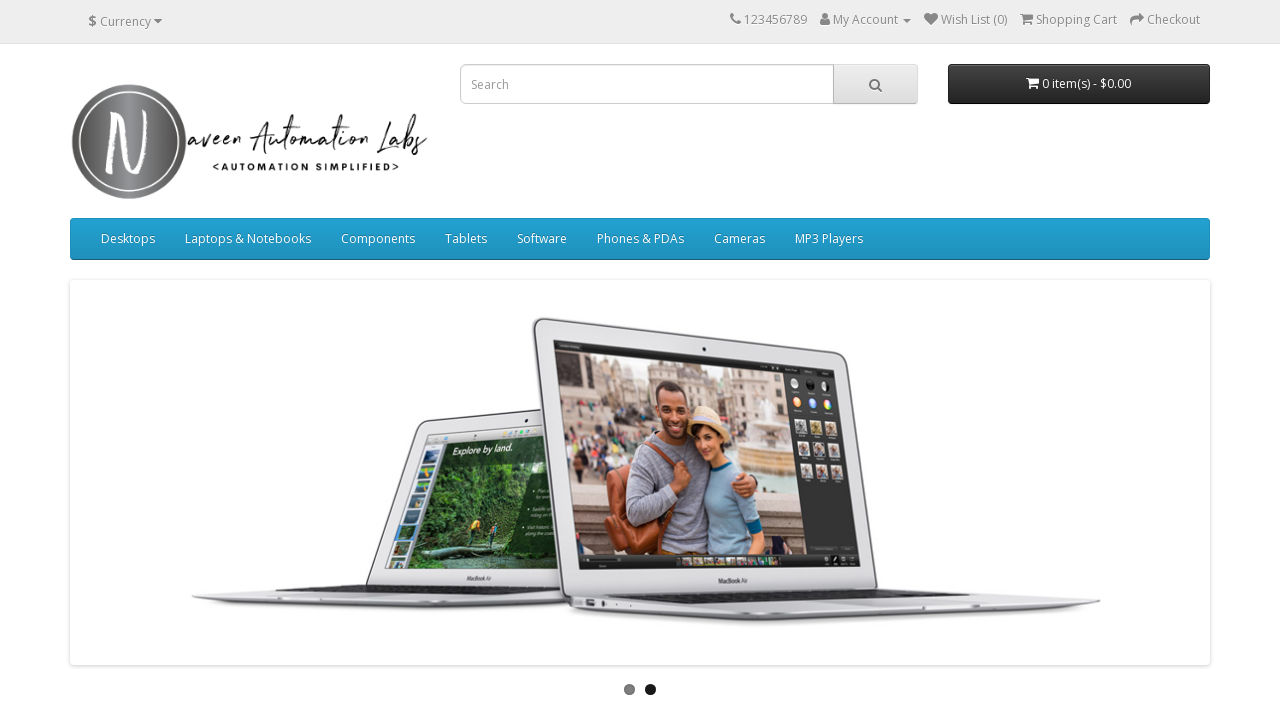

Verified page title is 'Your Store'
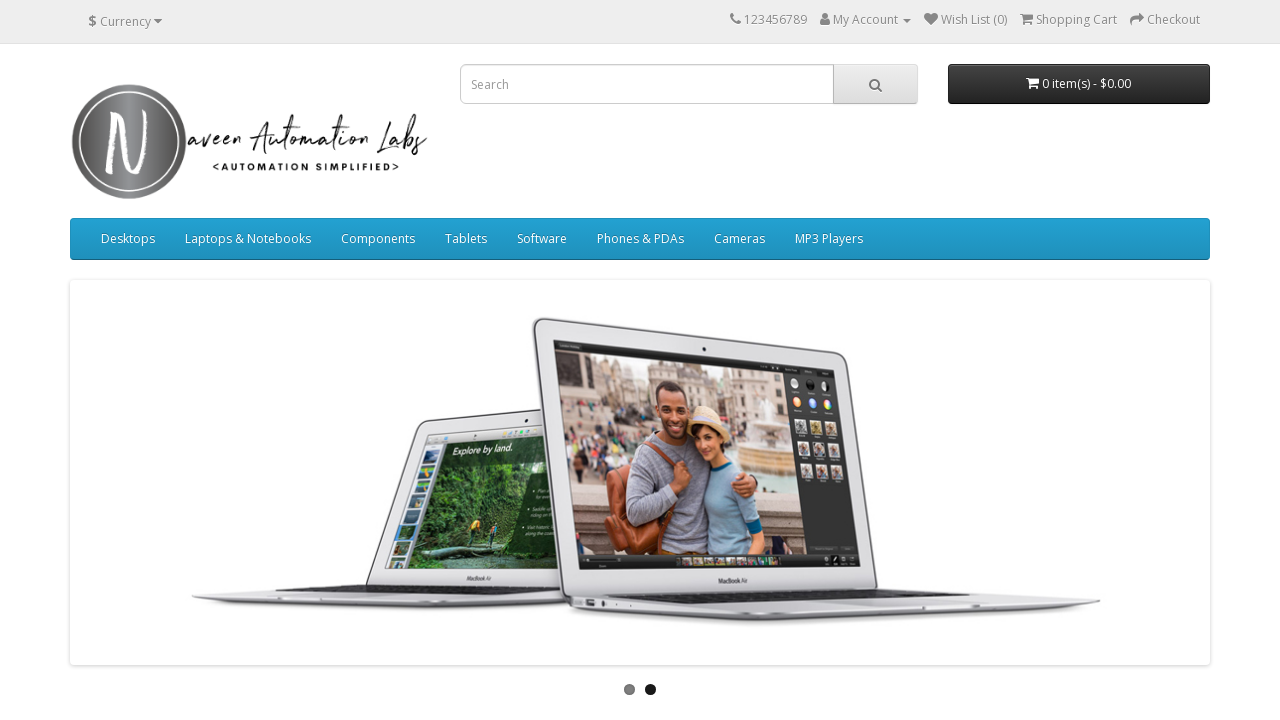

Verified current URL is https://naveenautomationlabs.com/opencart/
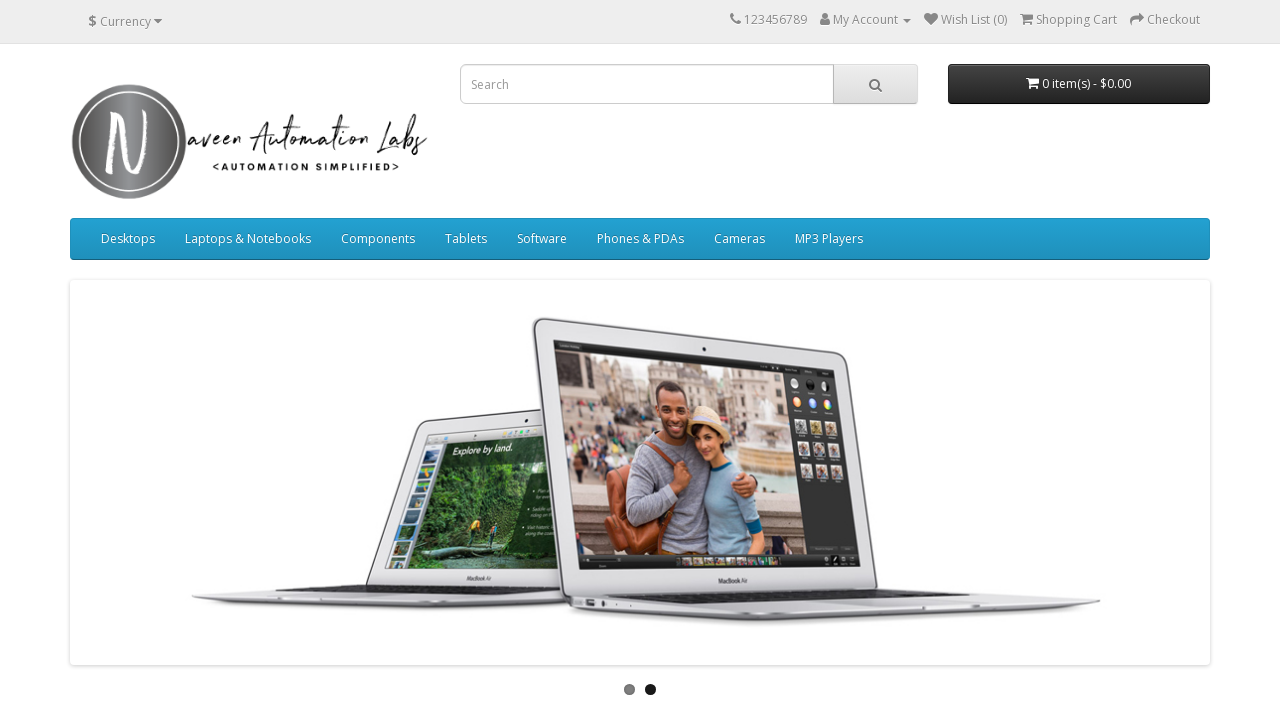

Verified page content is not empty
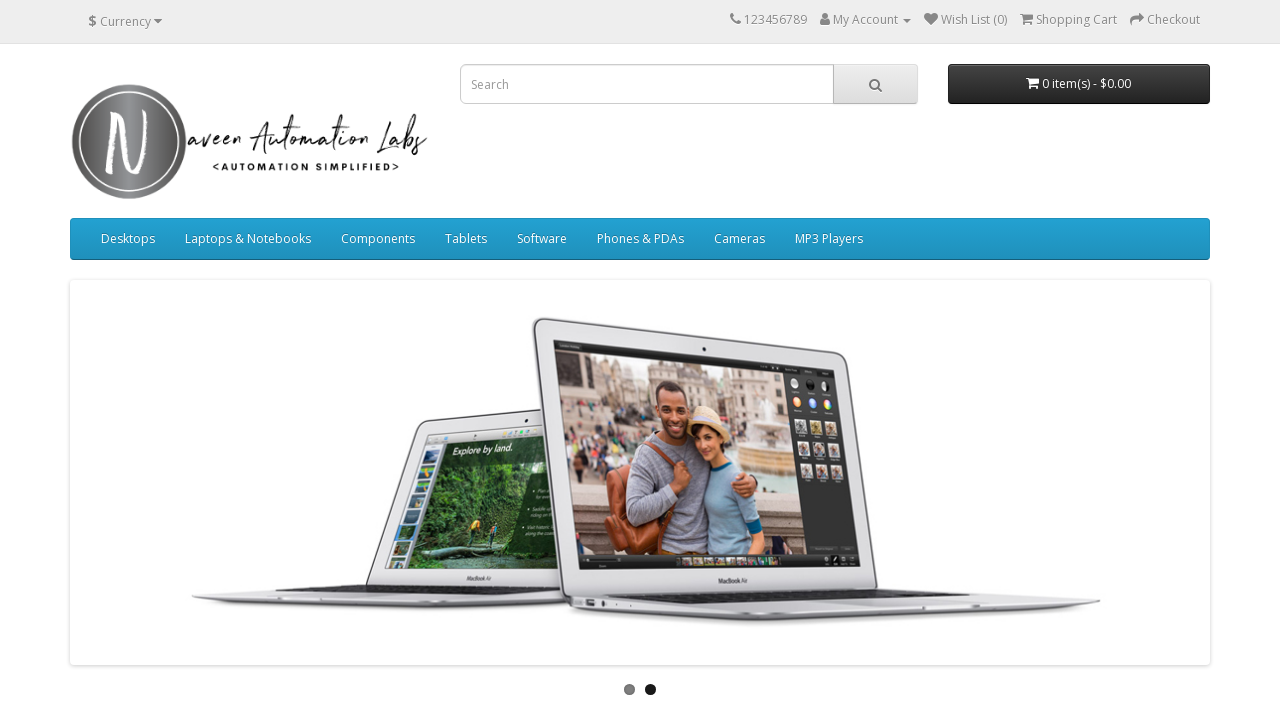

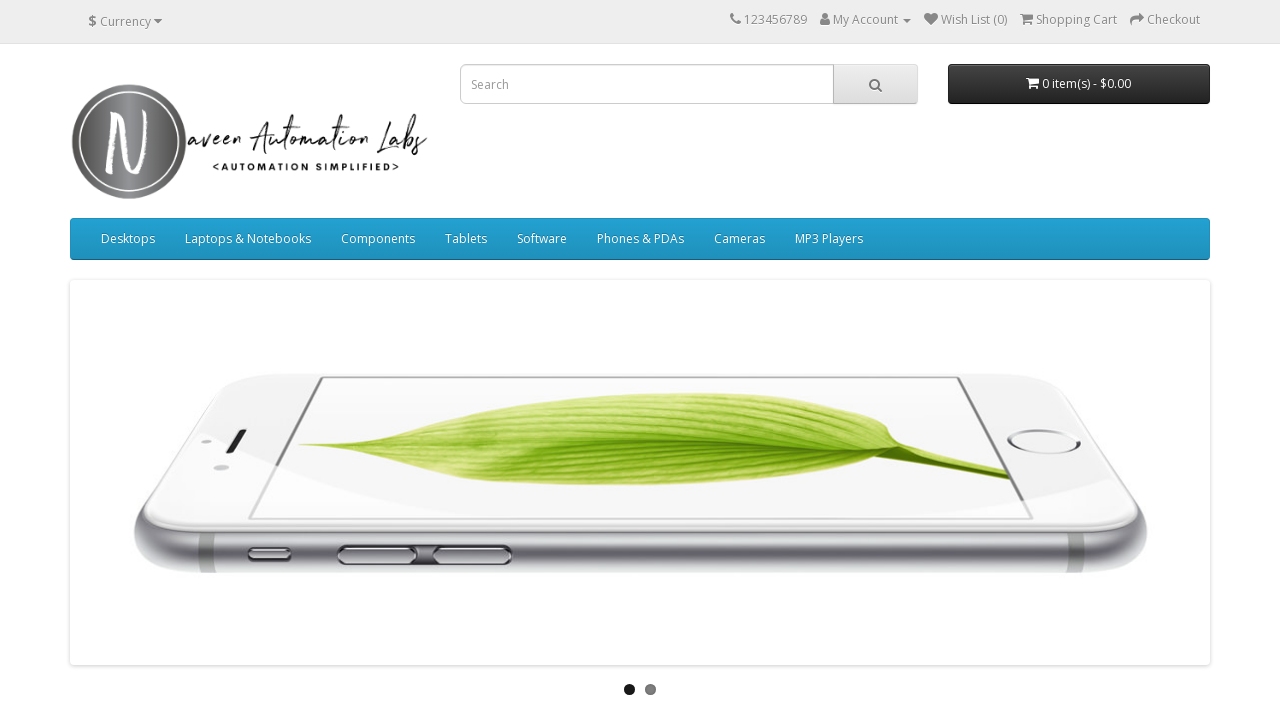